Tests registration form validation by entering mismatched passwords and verifying the password mismatch error appears

Starting URL: https://alada.vn/tai-khoan/dang-ky.html

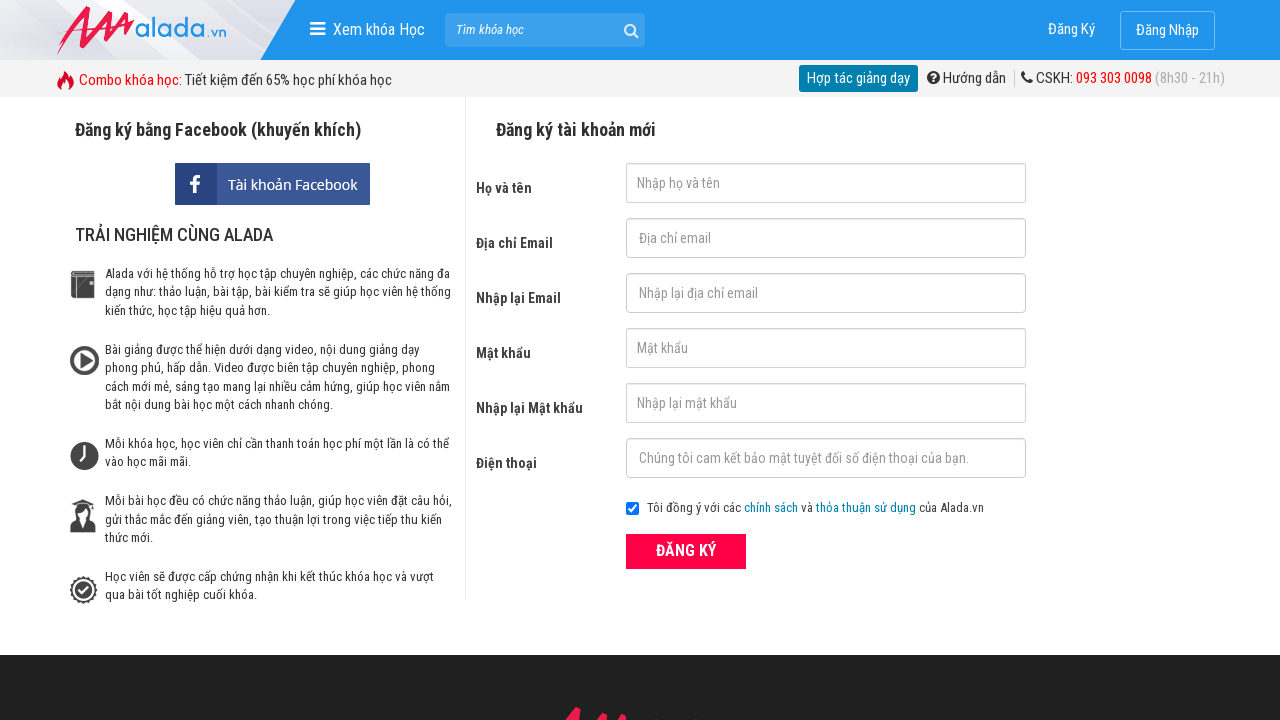

Filled name field with 'Le Hong Phong' on //input[@id='txtFirstname']
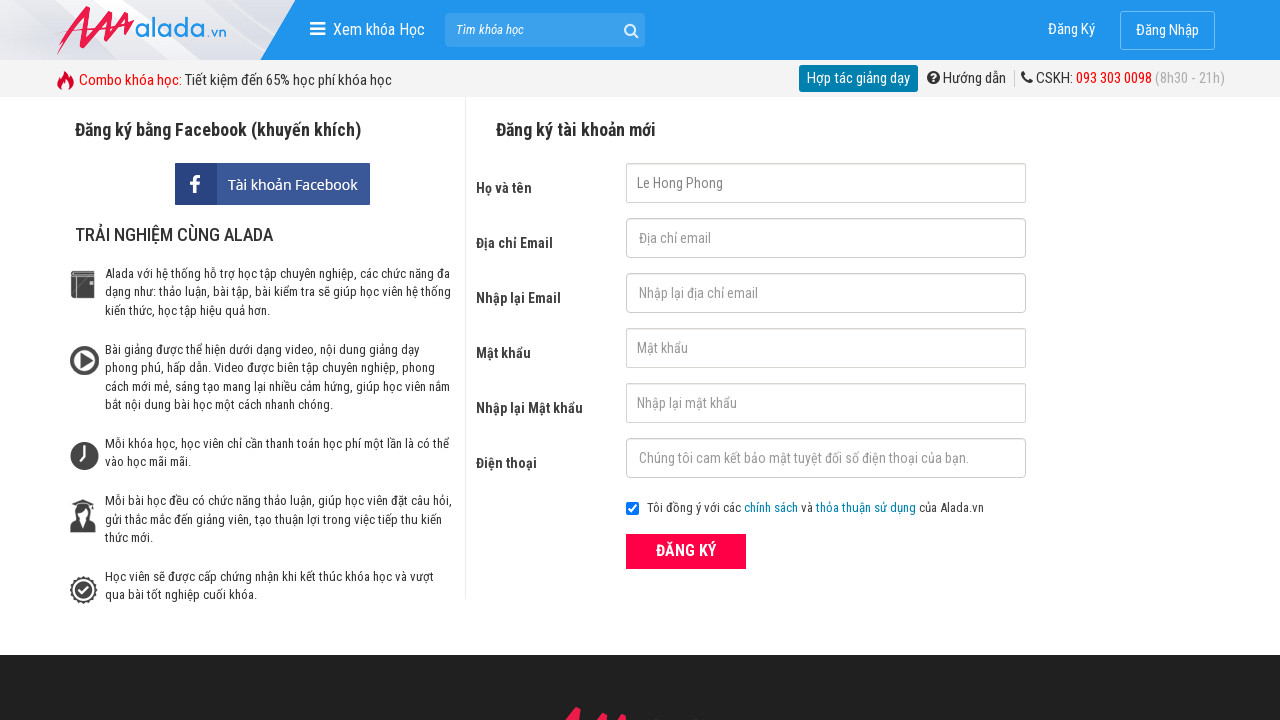

Filled email field with 'lehongphong@gmail.com' on //input[@id='txtEmail']
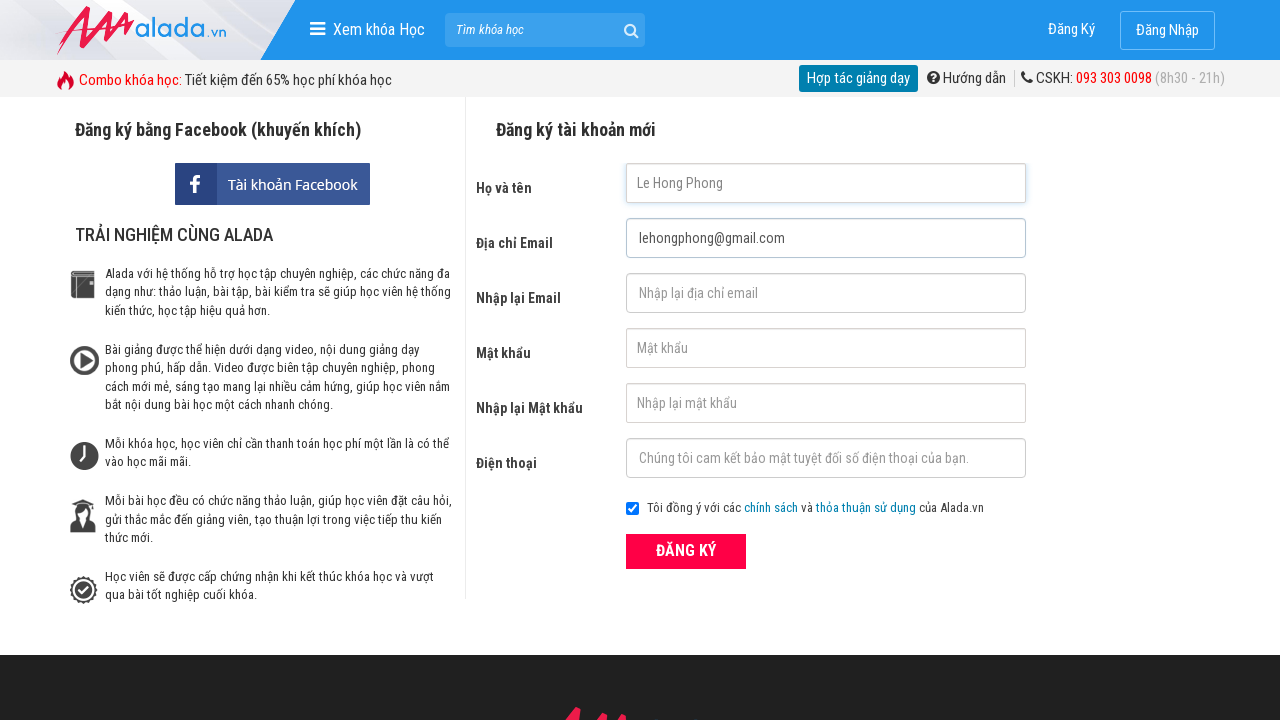

Filled confirm email field with matching email on //input[@id='txtCEmail']
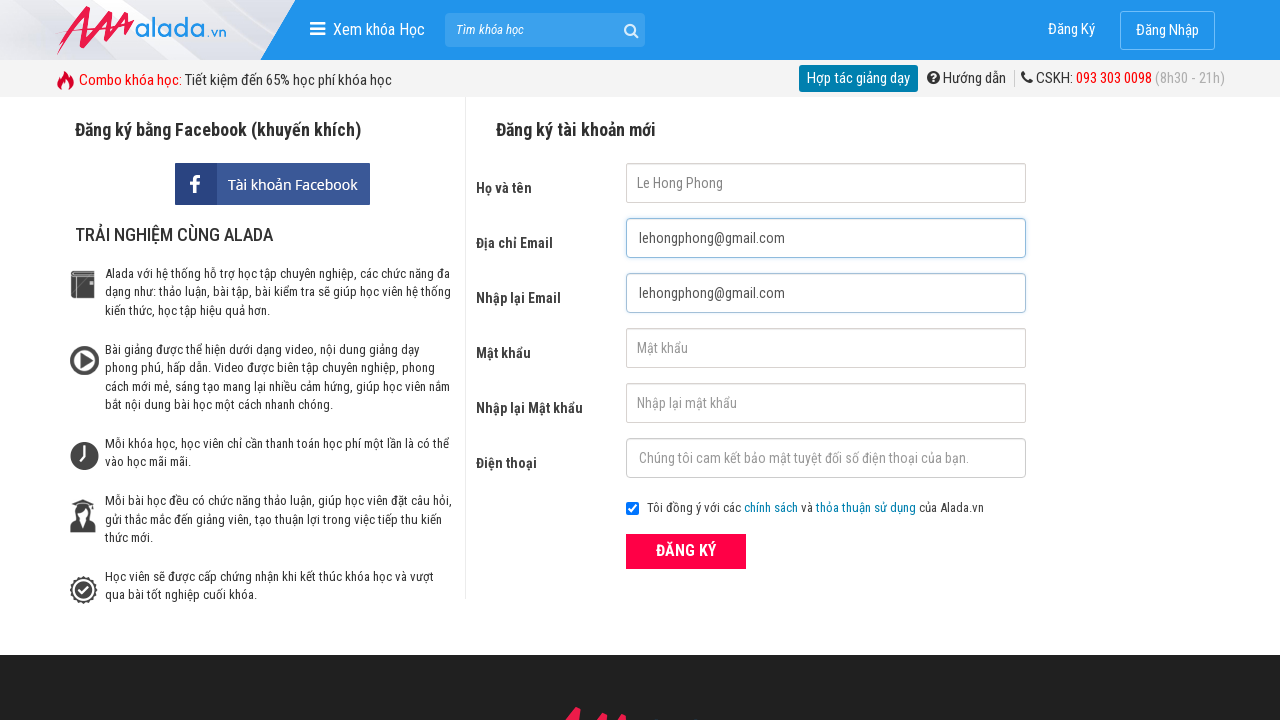

Filled password field with 'pass1234' on //input[@id='txtPassword']
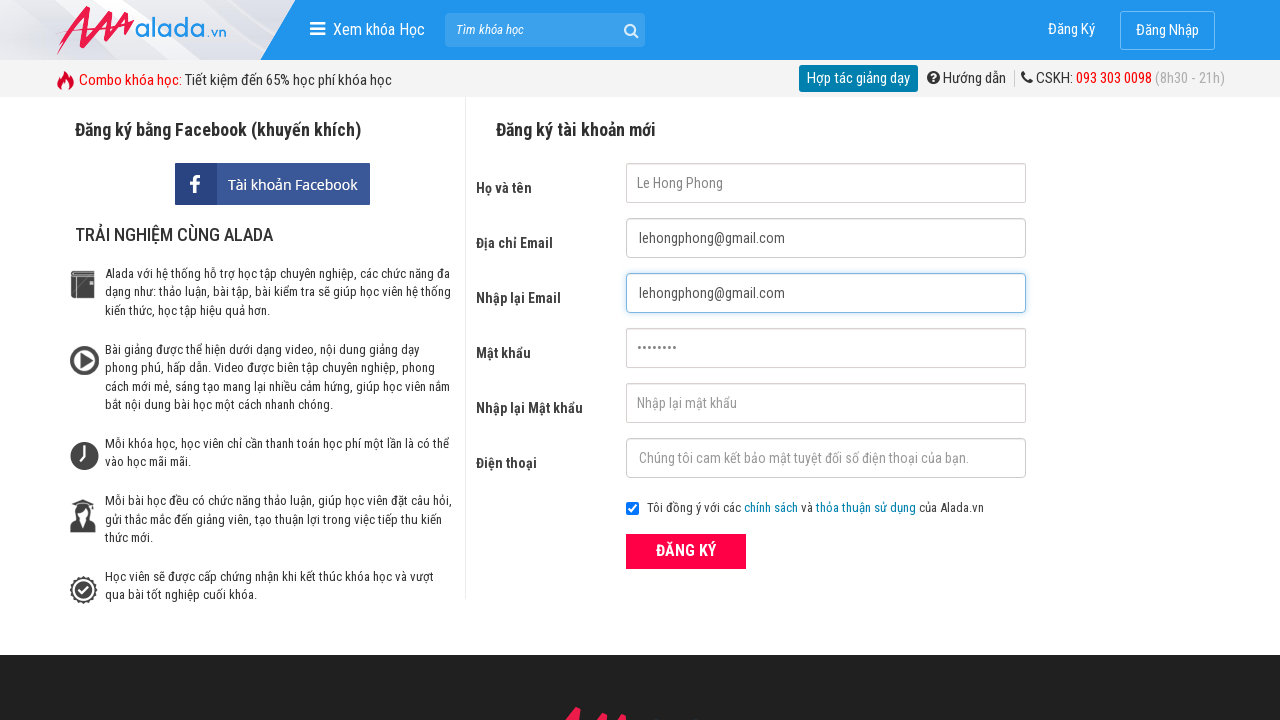

Filled confirm password field with mismatched password 'pass5678' on //input[@id='txtCPassword']
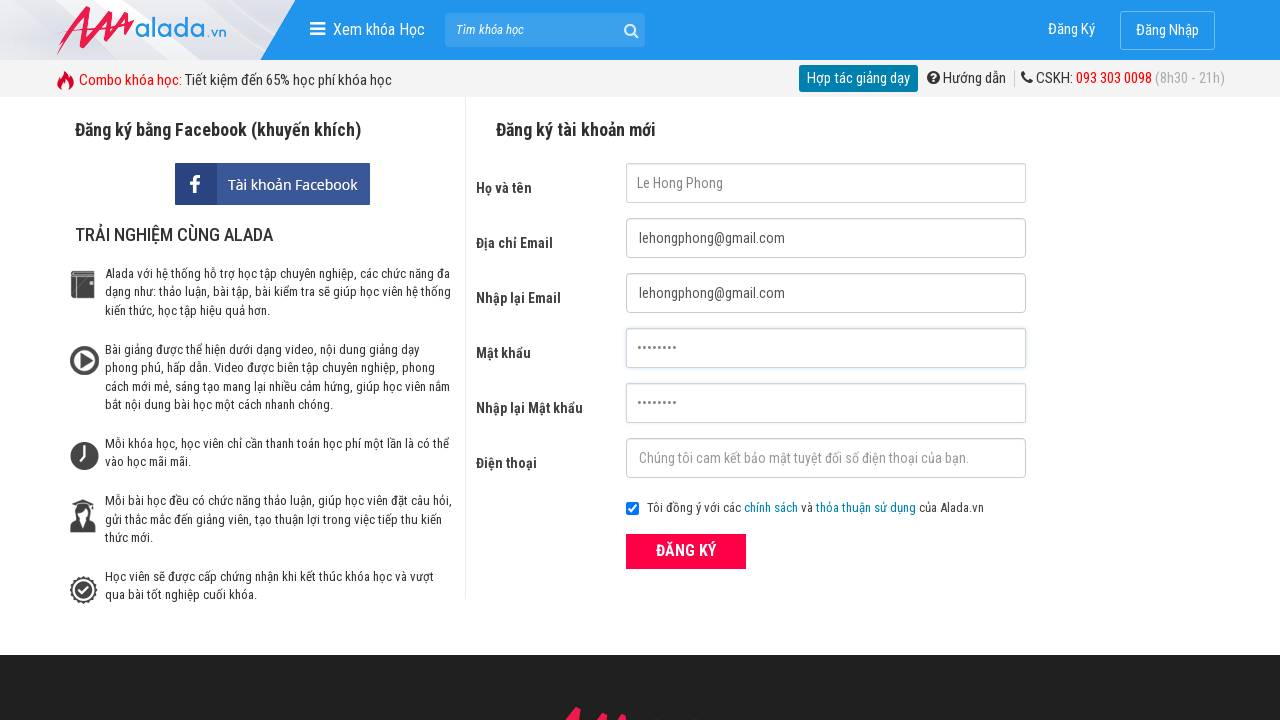

Filled phone field with '0908765432' on //input[@id='txtPhone']
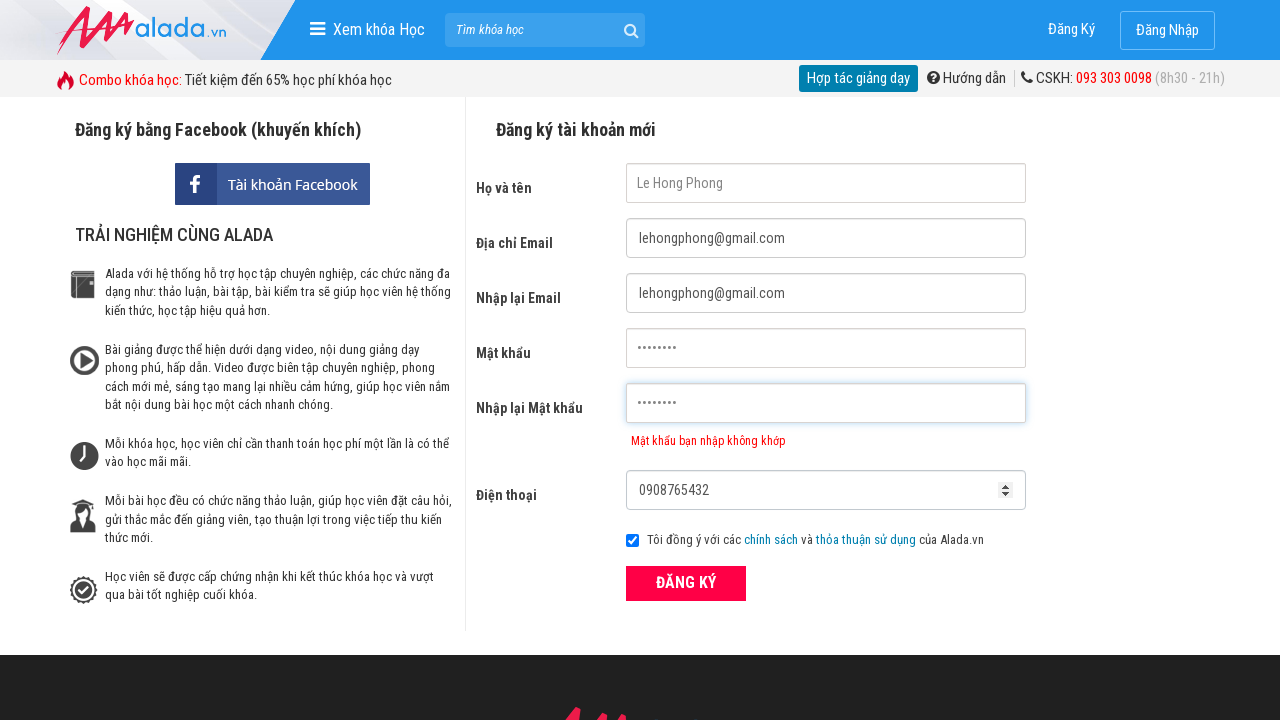

Clicked submit button to attempt registration at (686, 583) on xpath=//button[@class='btn_pink_sm fs16']
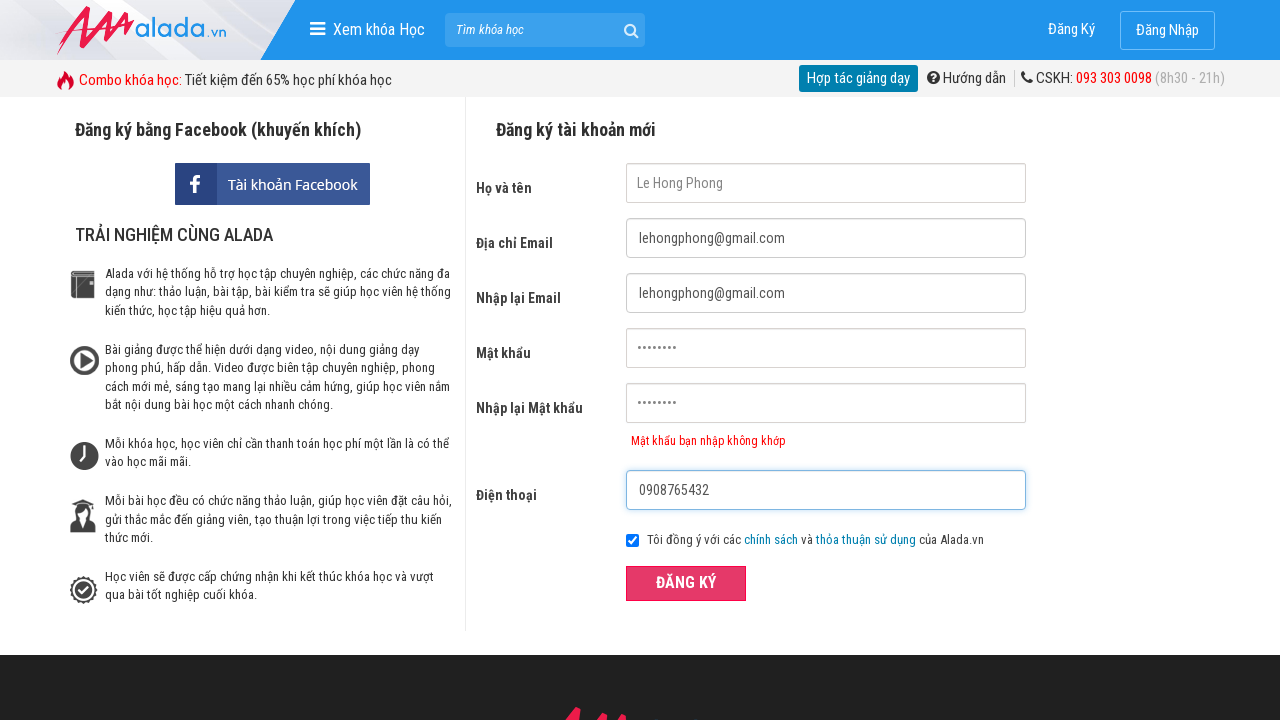

Password mismatch error message appeared
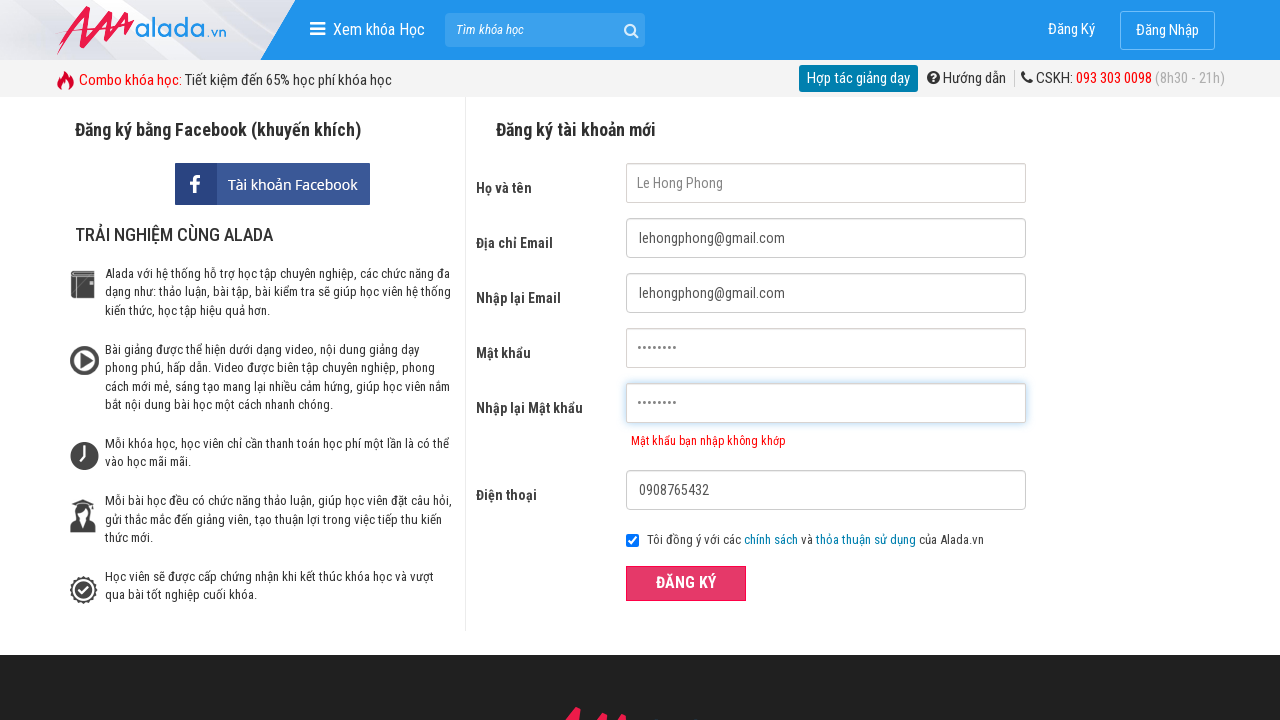

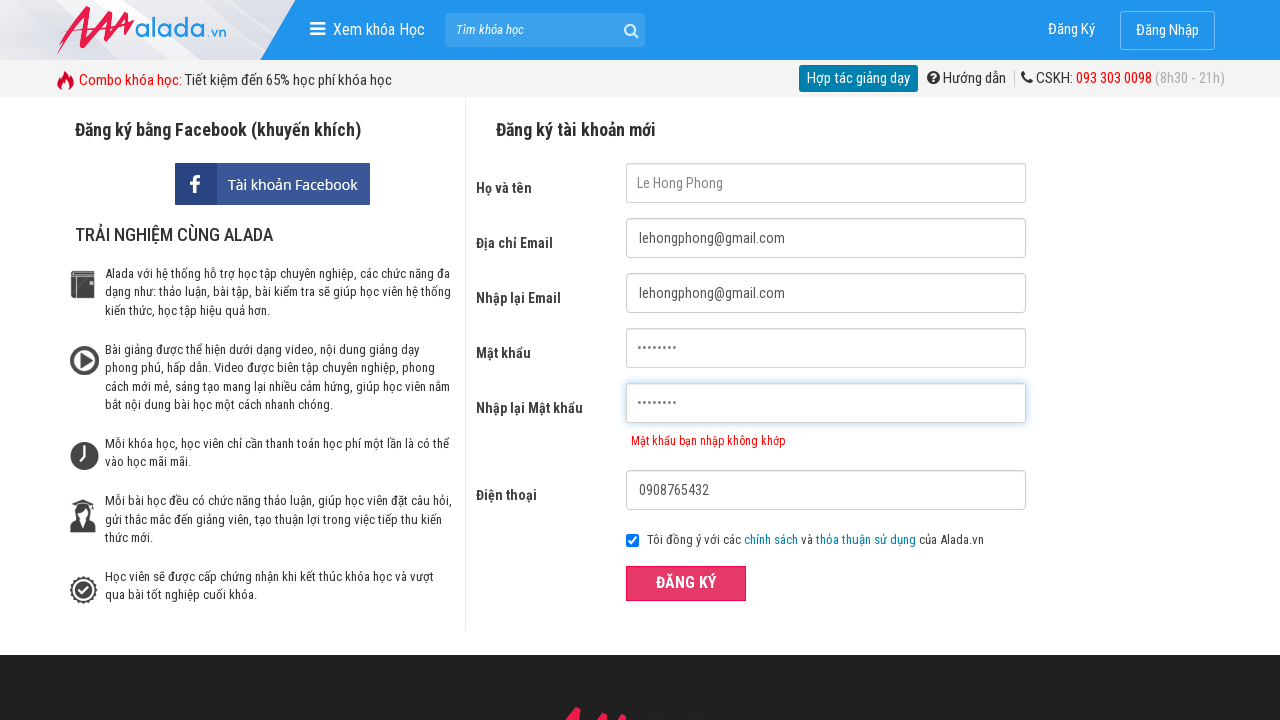